Tests browser window functionality on DemoQA by clicking buttons that open new windows and message windows

Starting URL: https://demoqa.com/browser-windows

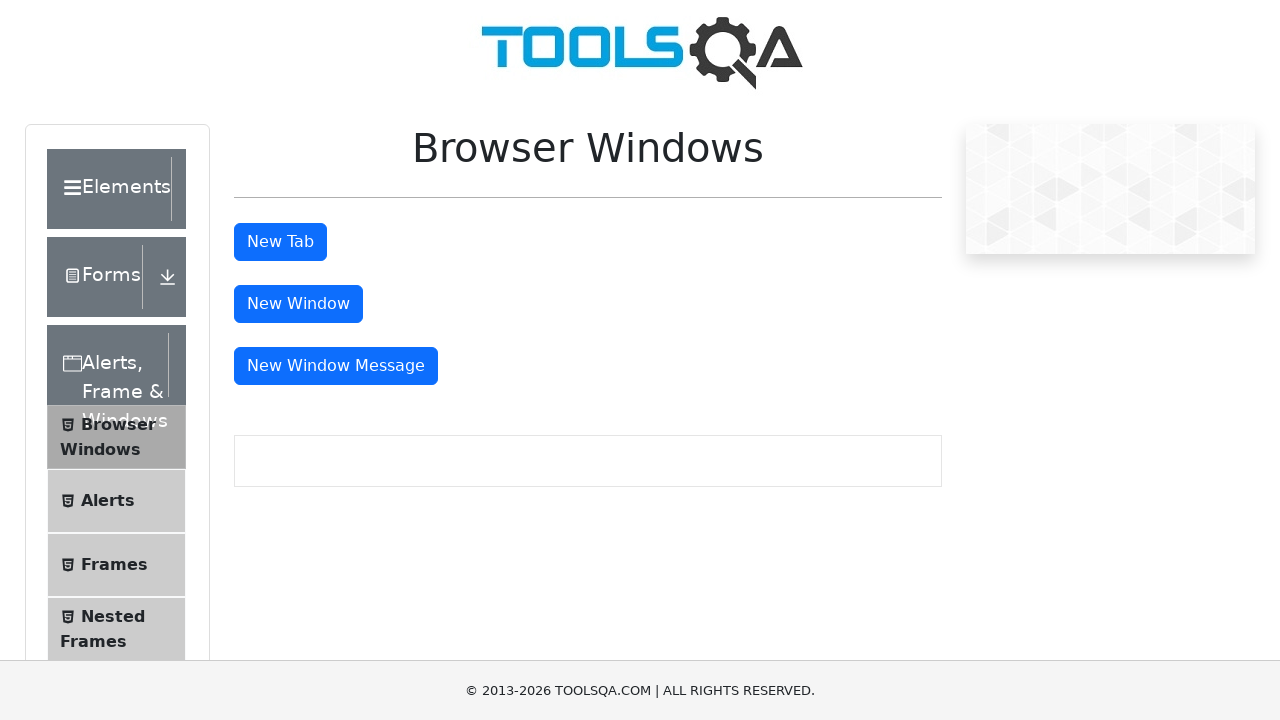

Clicked the 'New Window Message' button to open a new window with a message at (336, 366) on #messageWindowButton
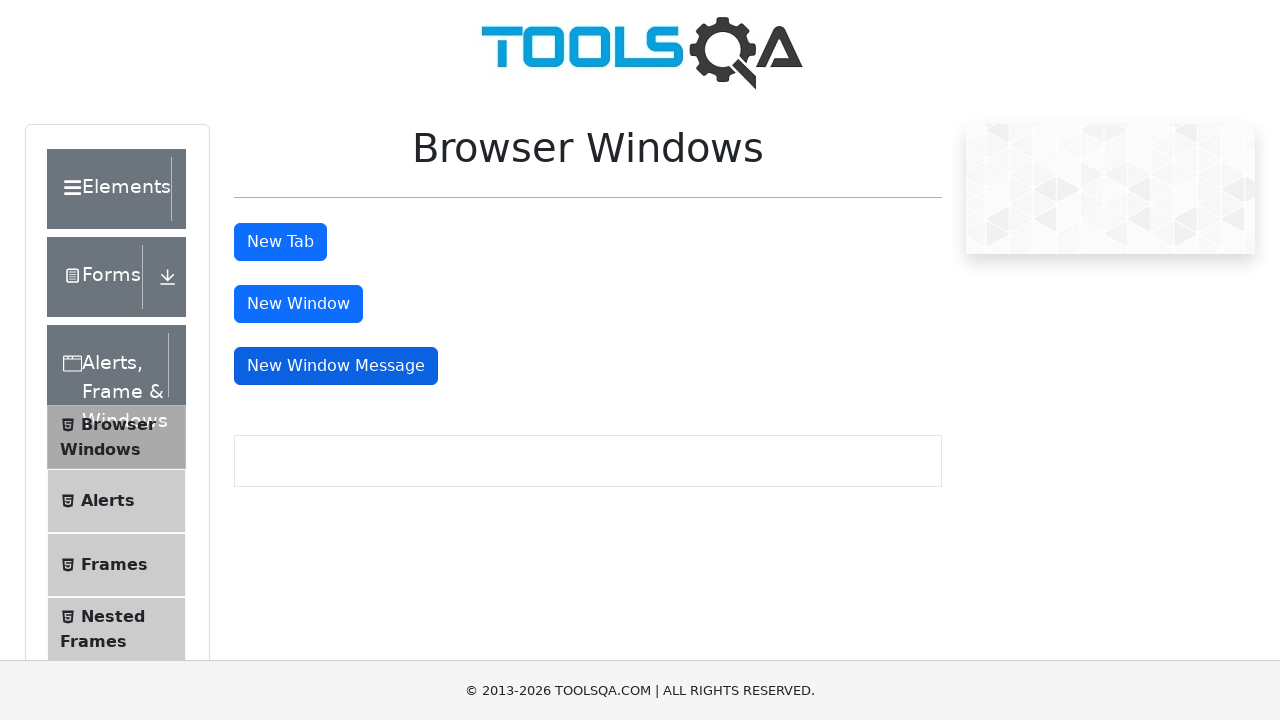

Waited 2000ms for the new message window to open
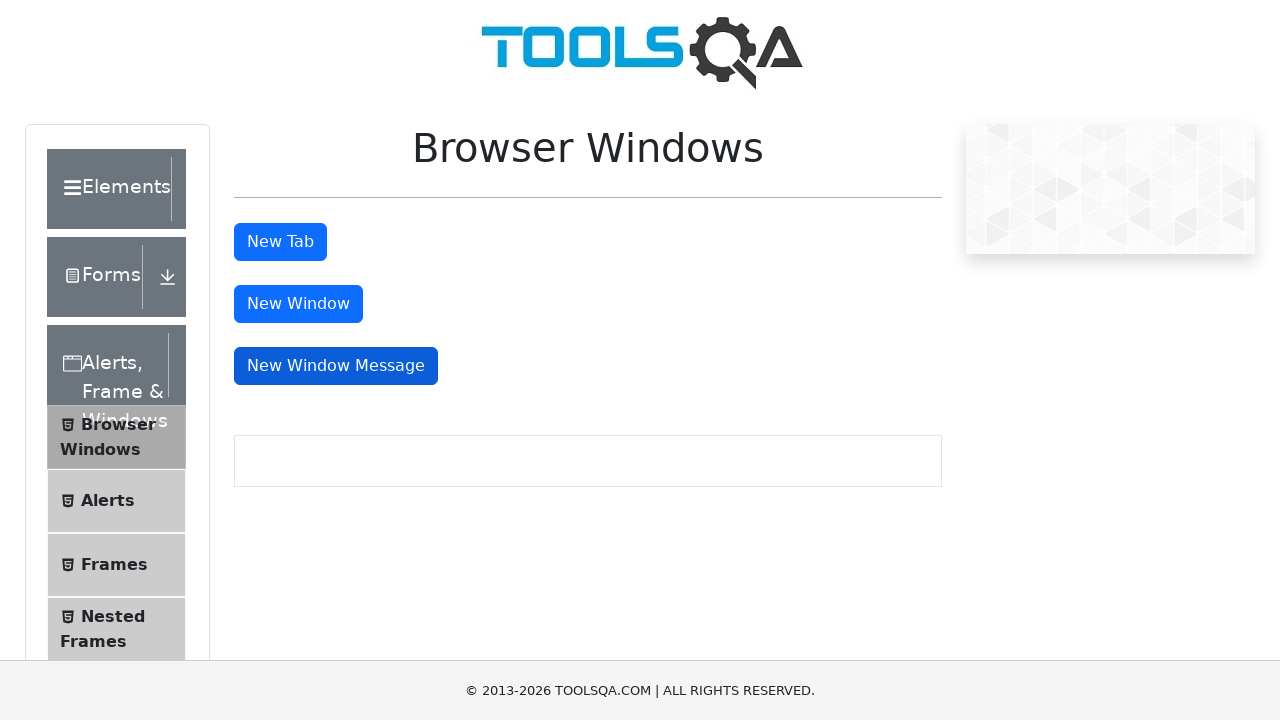

Clicked the 'New Window' button to open another new window at (298, 304) on #windowButton
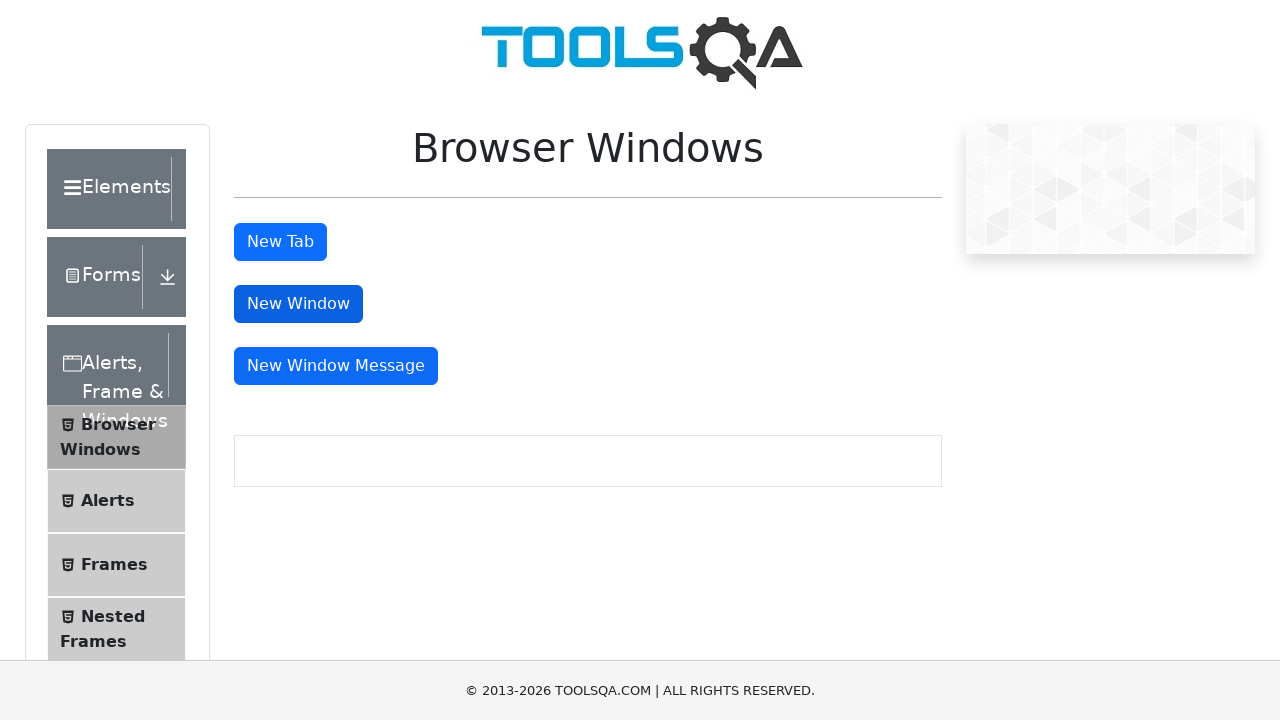

Waited 2000ms for the new window action to complete
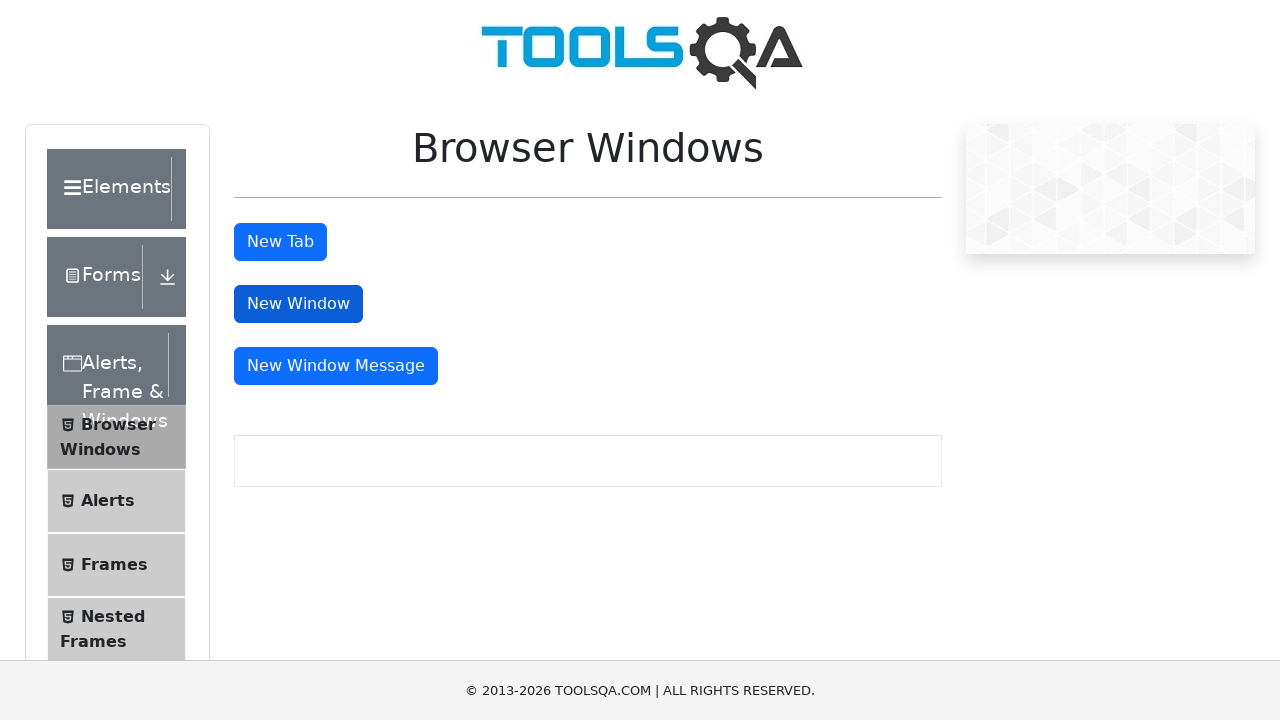

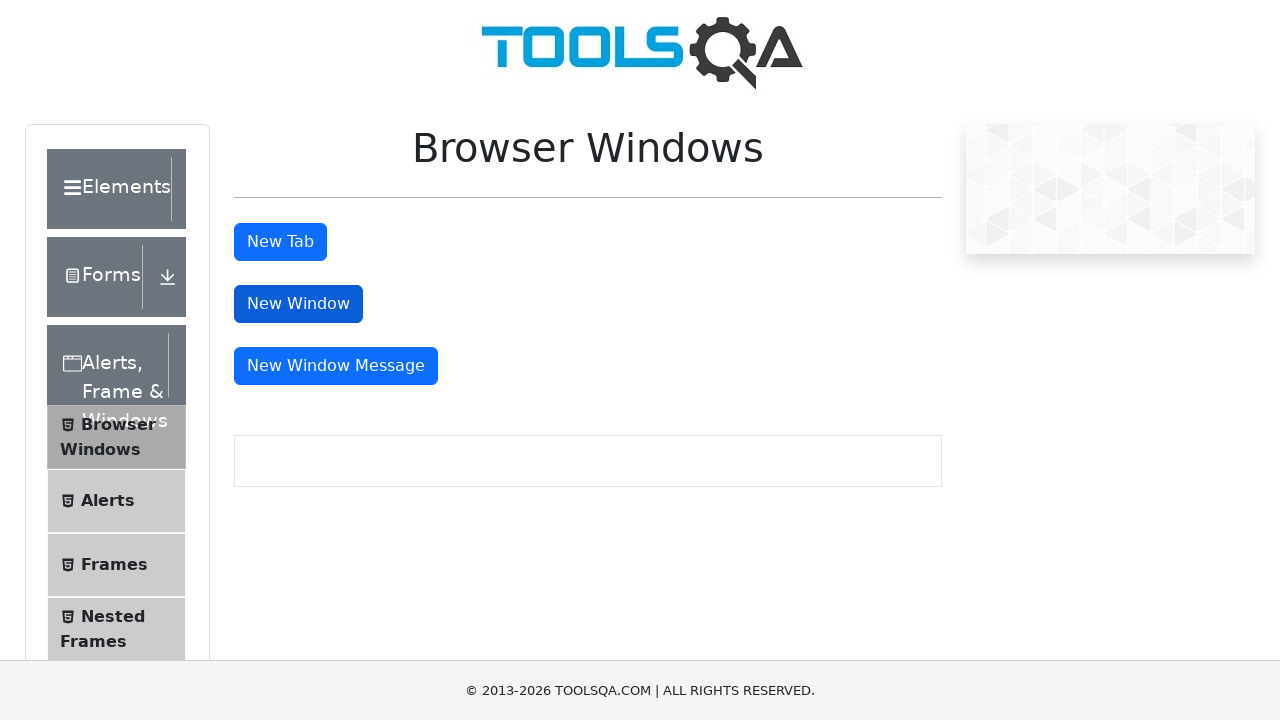